Tests that a todo item is removed when edited with an empty string

Starting URL: https://demo.playwright.dev/todomvc

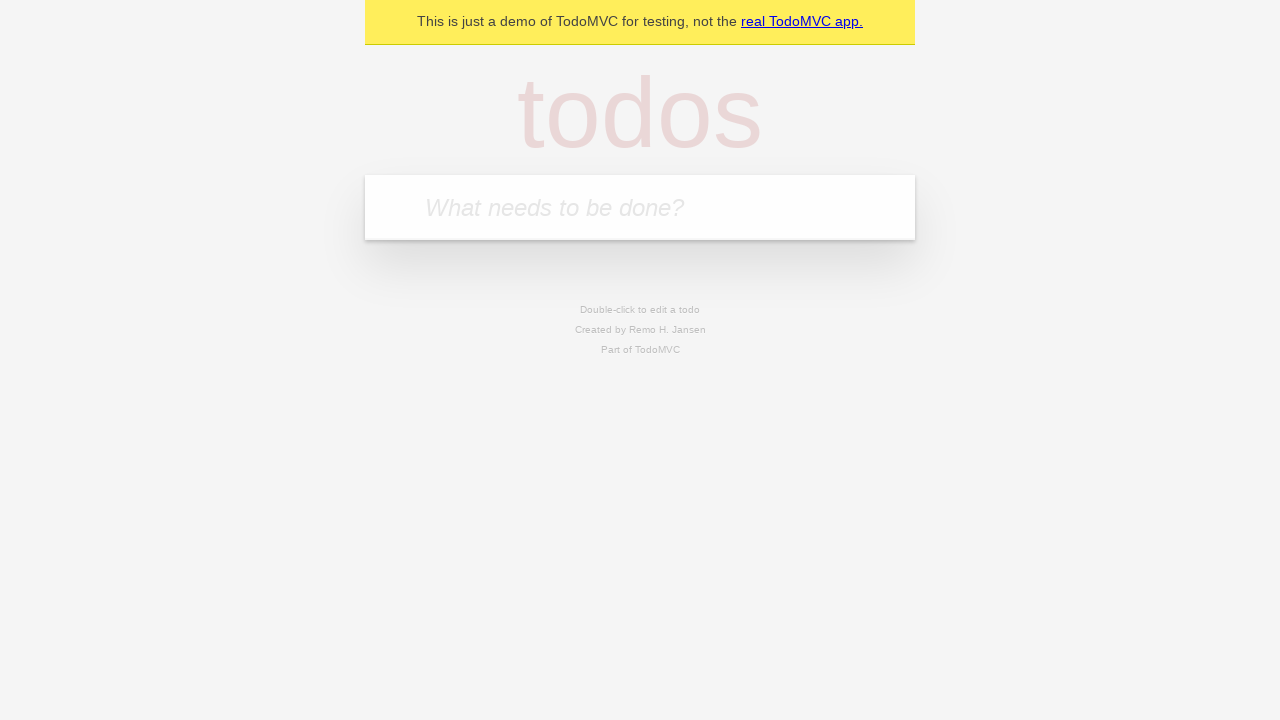

Filled new todo input with 'buy some cheese' on .new-todo
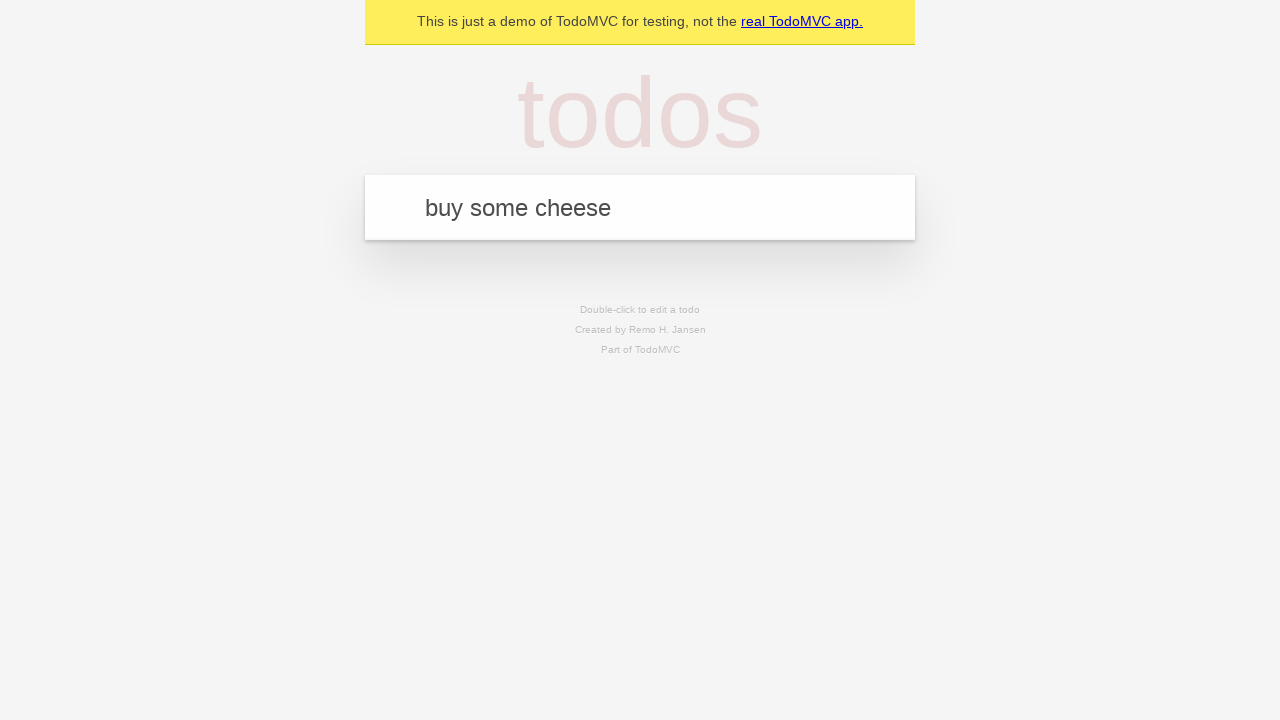

Pressed Enter to create first todo on .new-todo
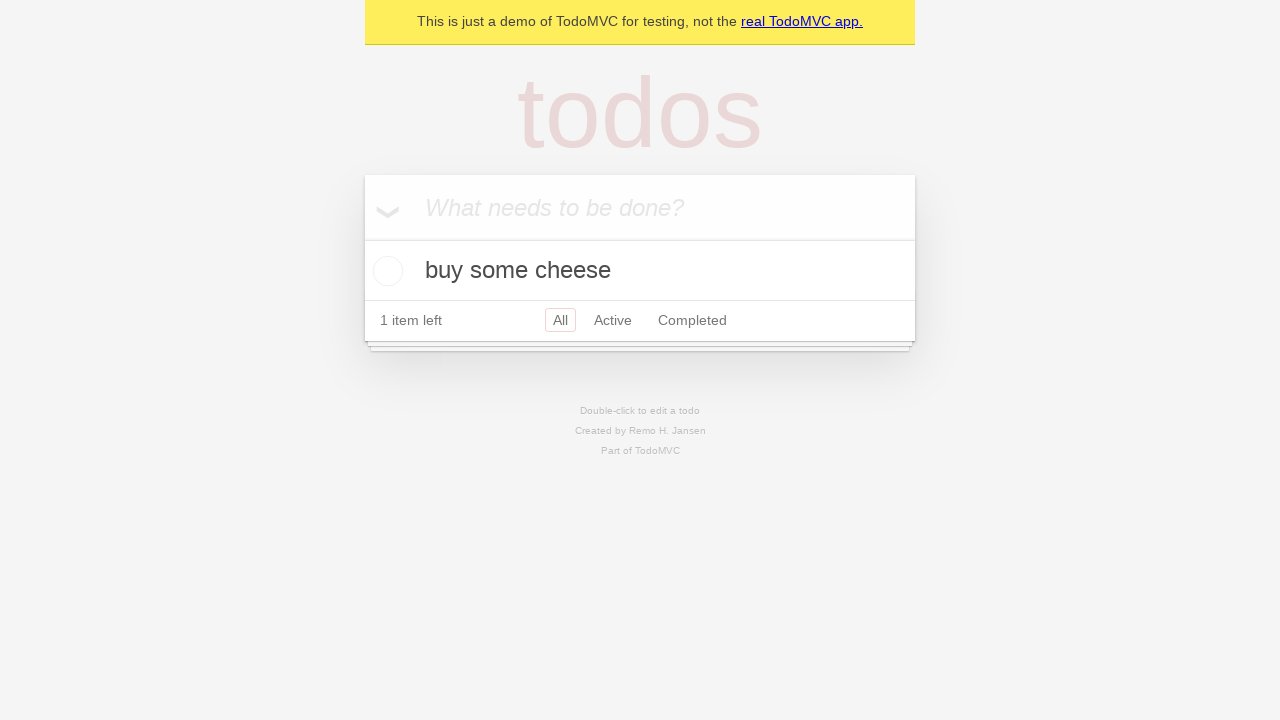

Filled new todo input with 'feed the cat' on .new-todo
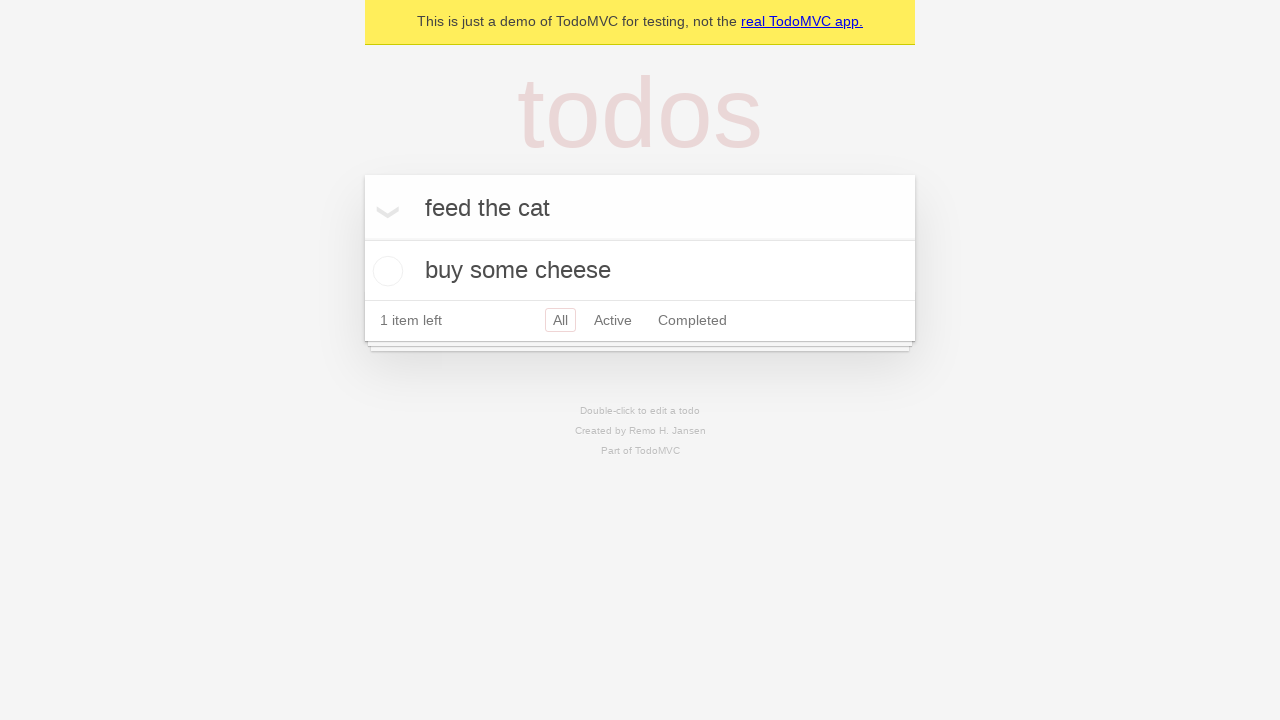

Pressed Enter to create second todo on .new-todo
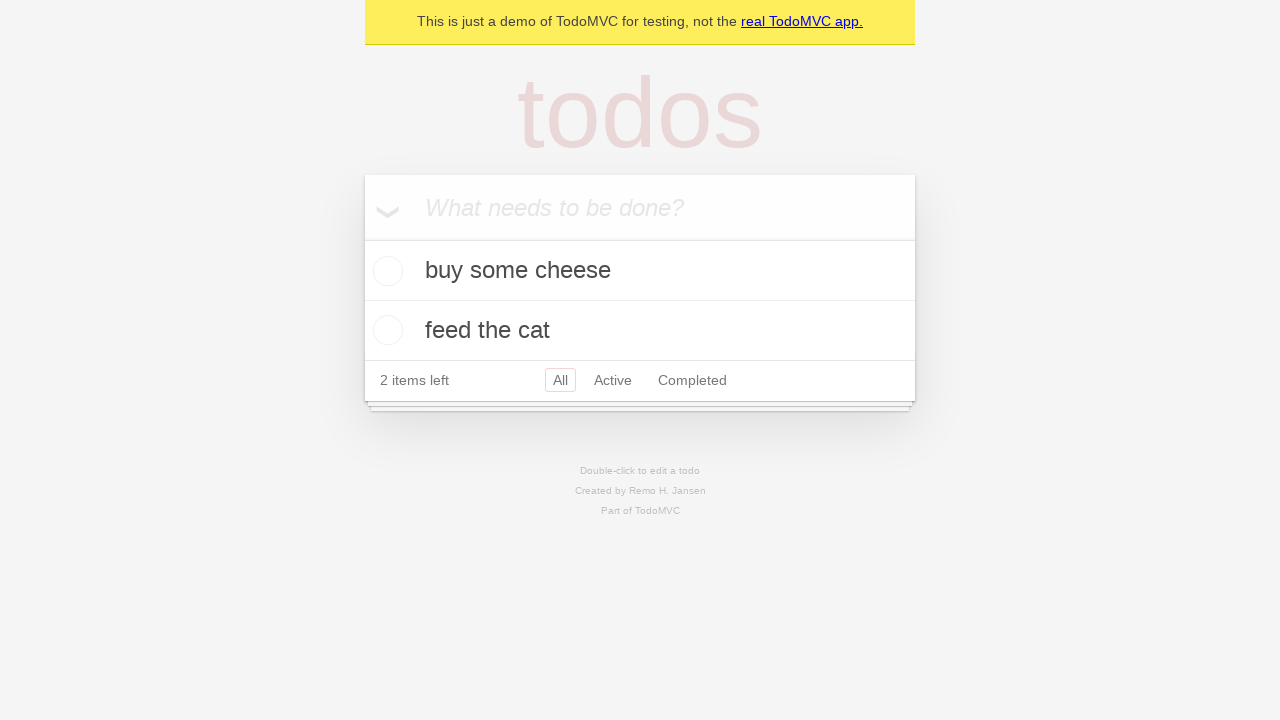

Filled new todo input with 'book a doctors appointment' on .new-todo
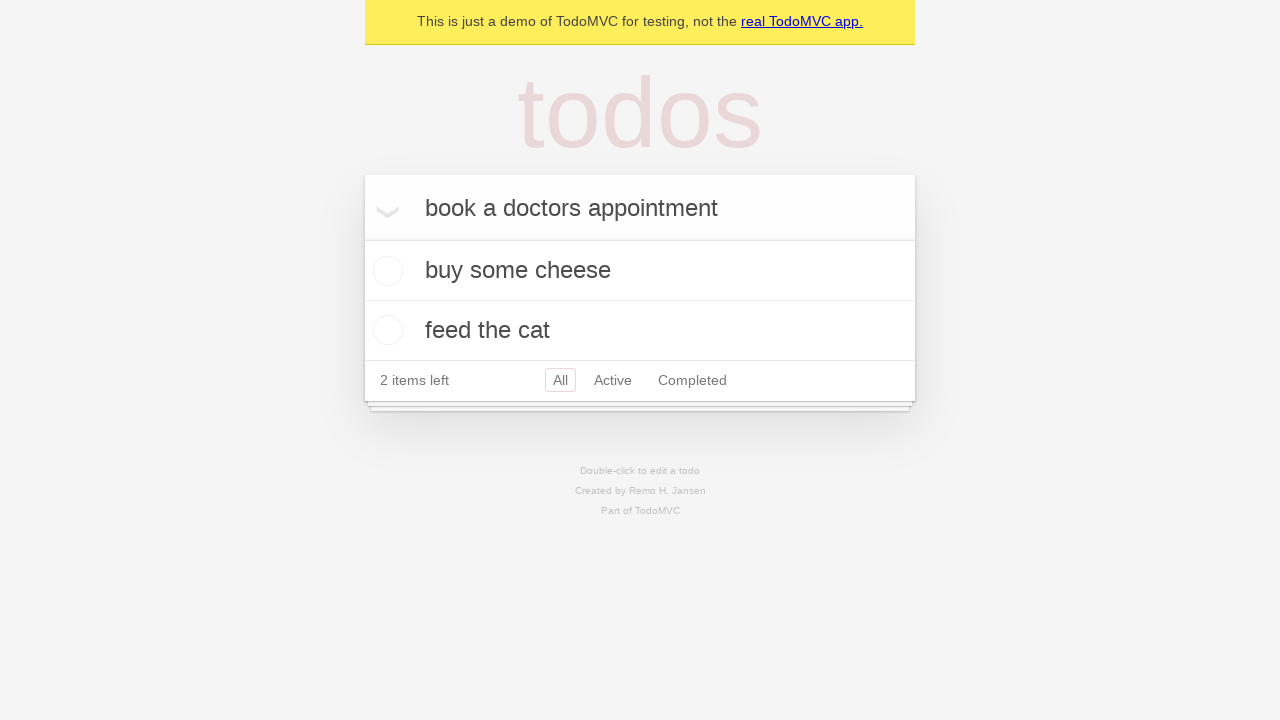

Pressed Enter to create third todo on .new-todo
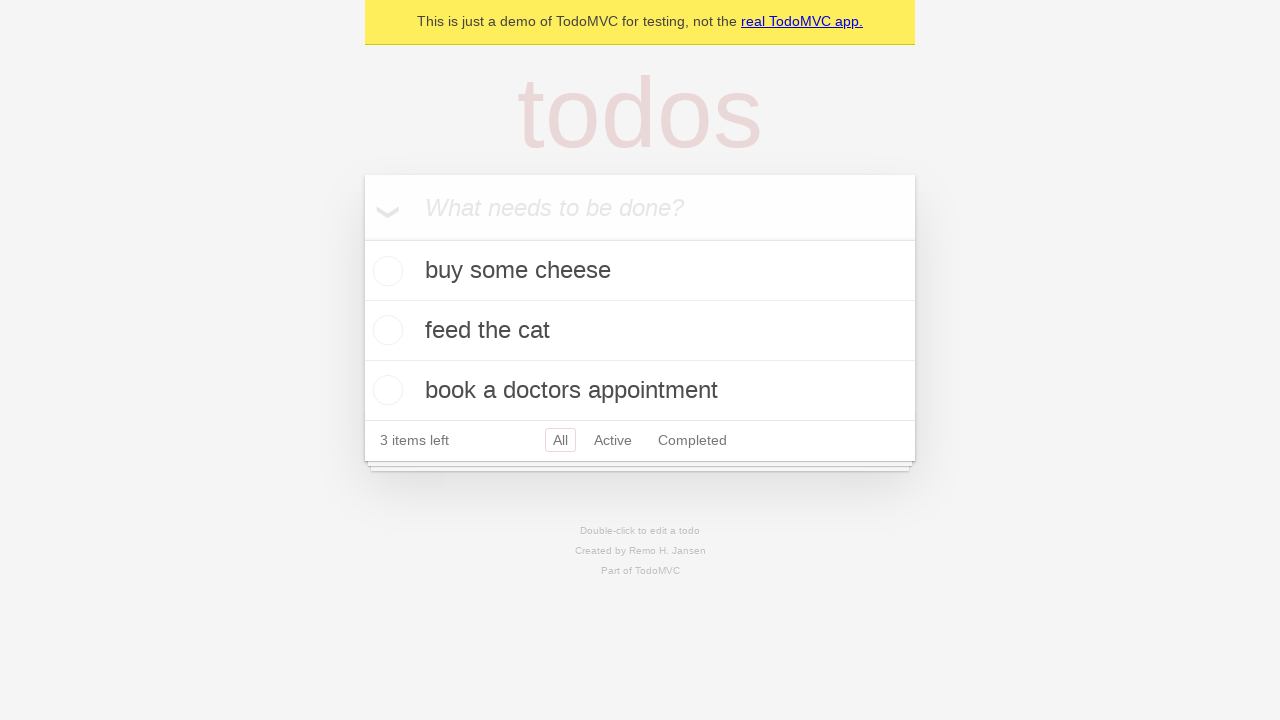

Double-clicked second todo item to enter edit mode at (640, 331) on .todo-list li >> nth=1
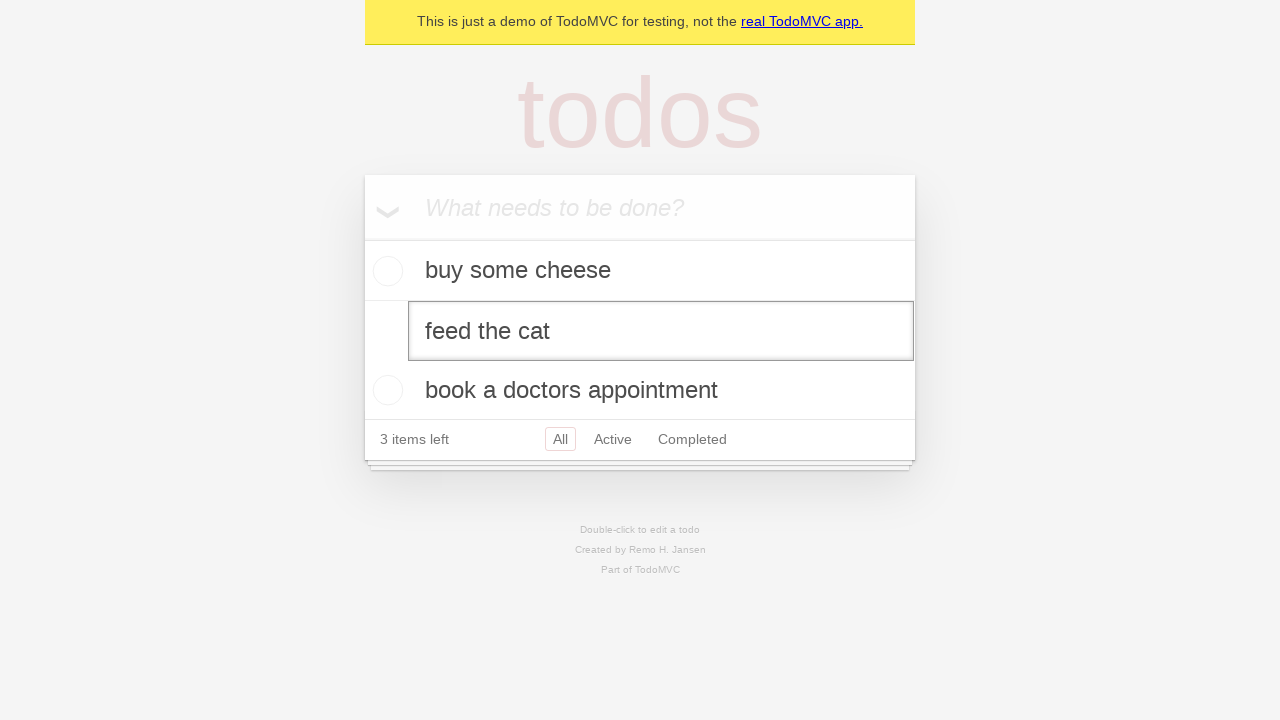

Cleared the edit field by filling with empty string on .todo-list li >> nth=1 >> .edit
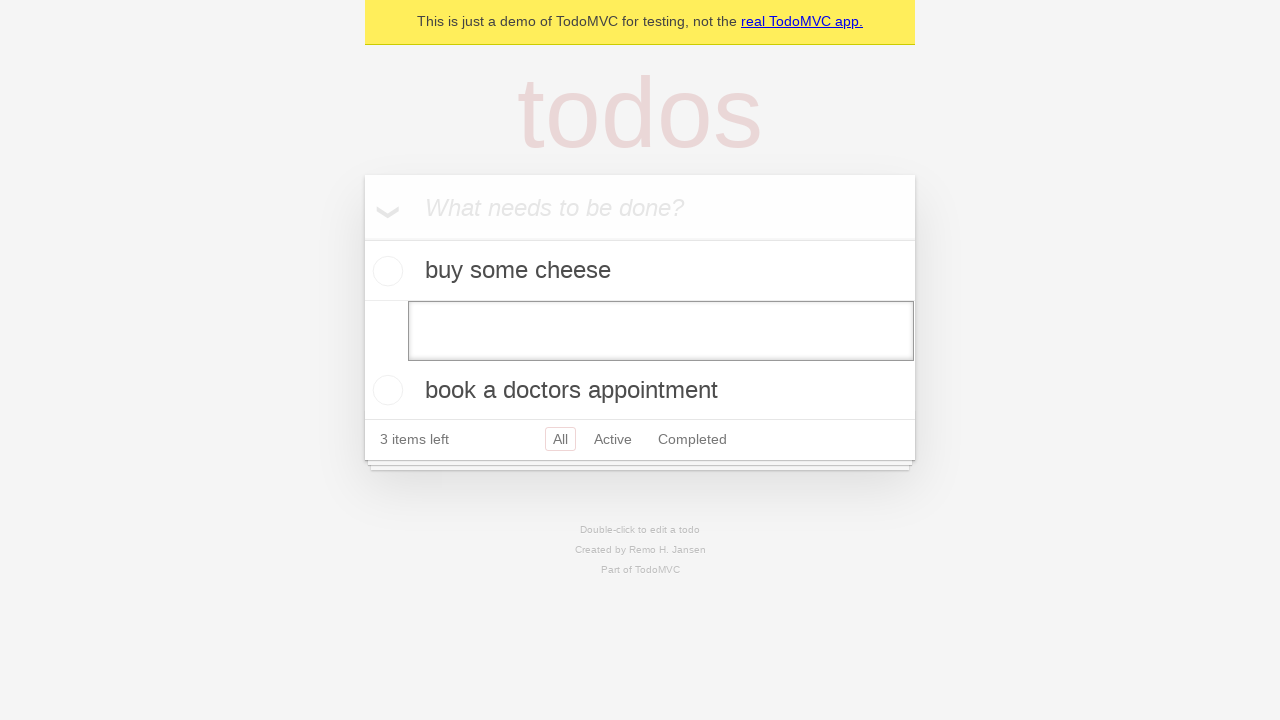

Pressed Enter to confirm edit with empty text, removing the todo item on .todo-list li >> nth=1 >> .edit
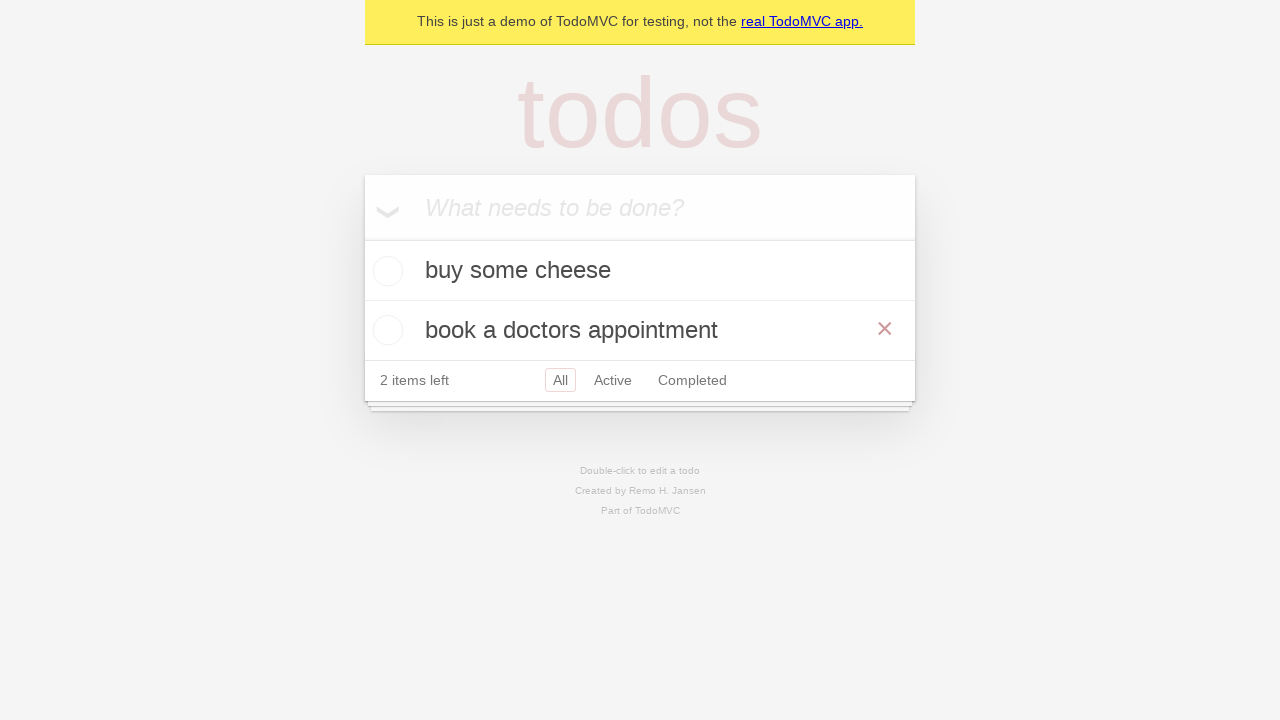

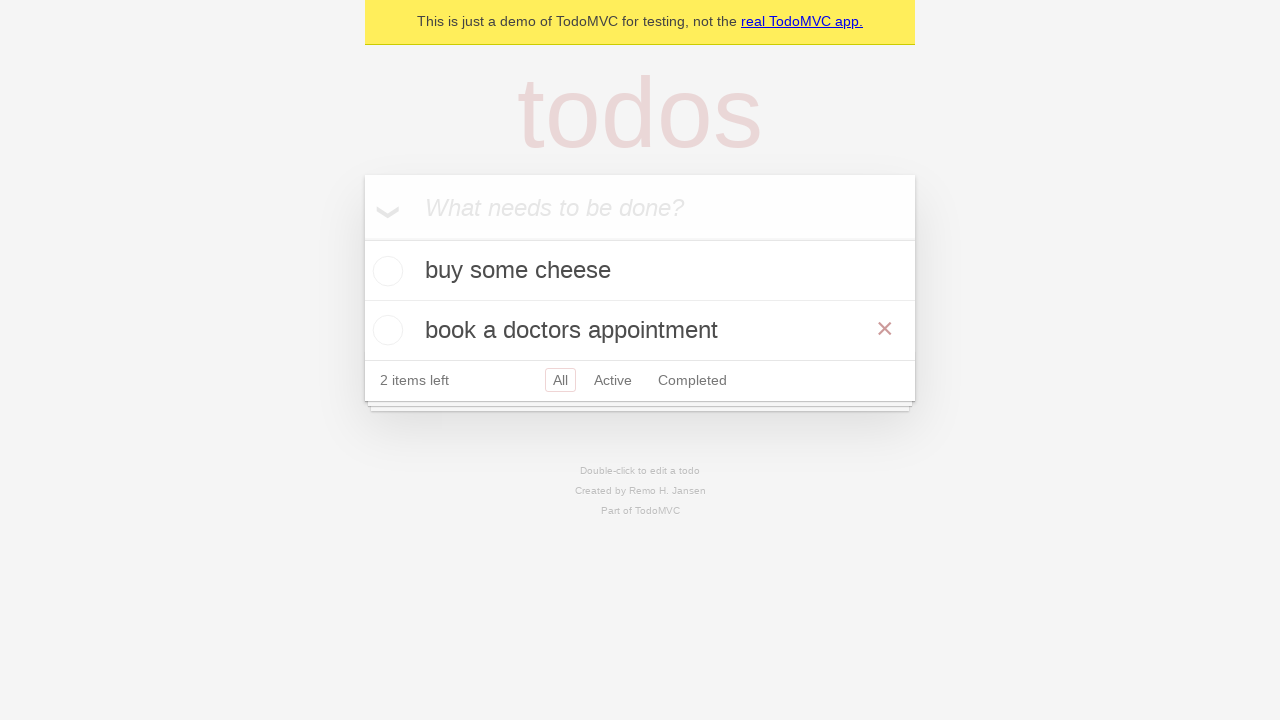